Tests the search functionality on python.org by entering a search query and submitting it

Starting URL: https://www.python.org

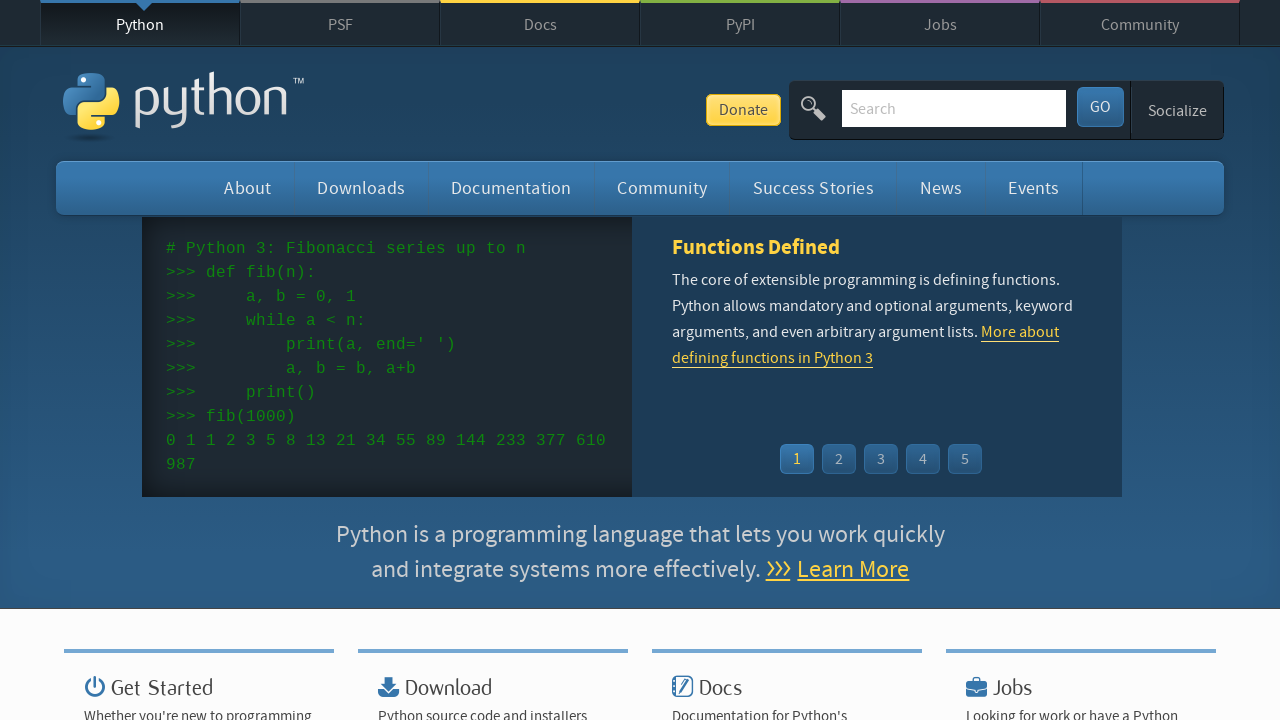

Filled search bar with 'getting started with python' on input[name='q']
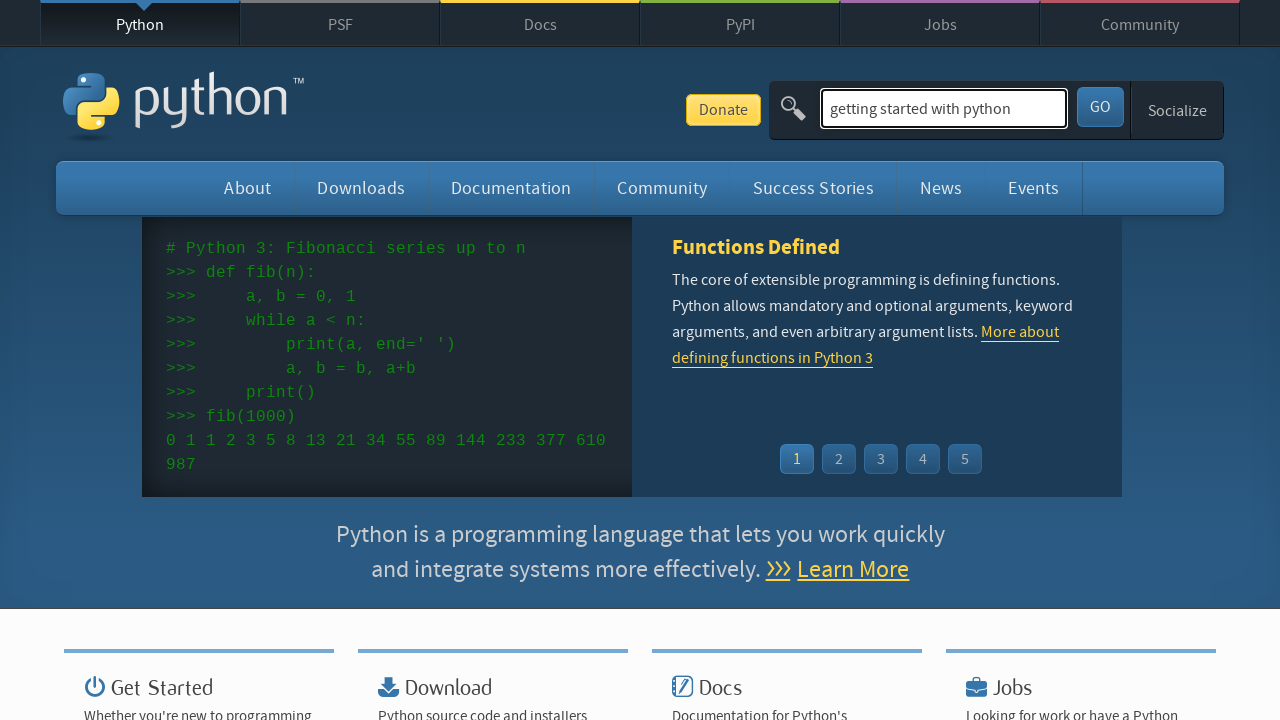

Pressed Enter to submit search query on input[name='q']
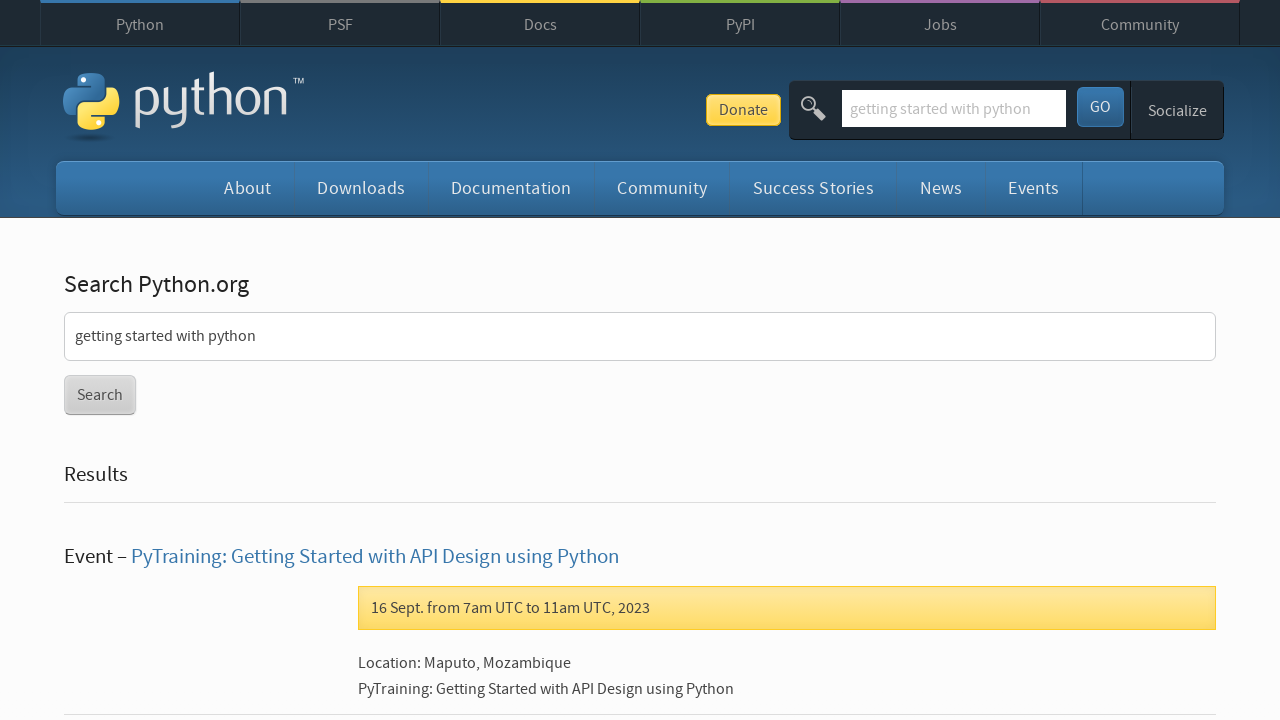

Search results page loaded successfully
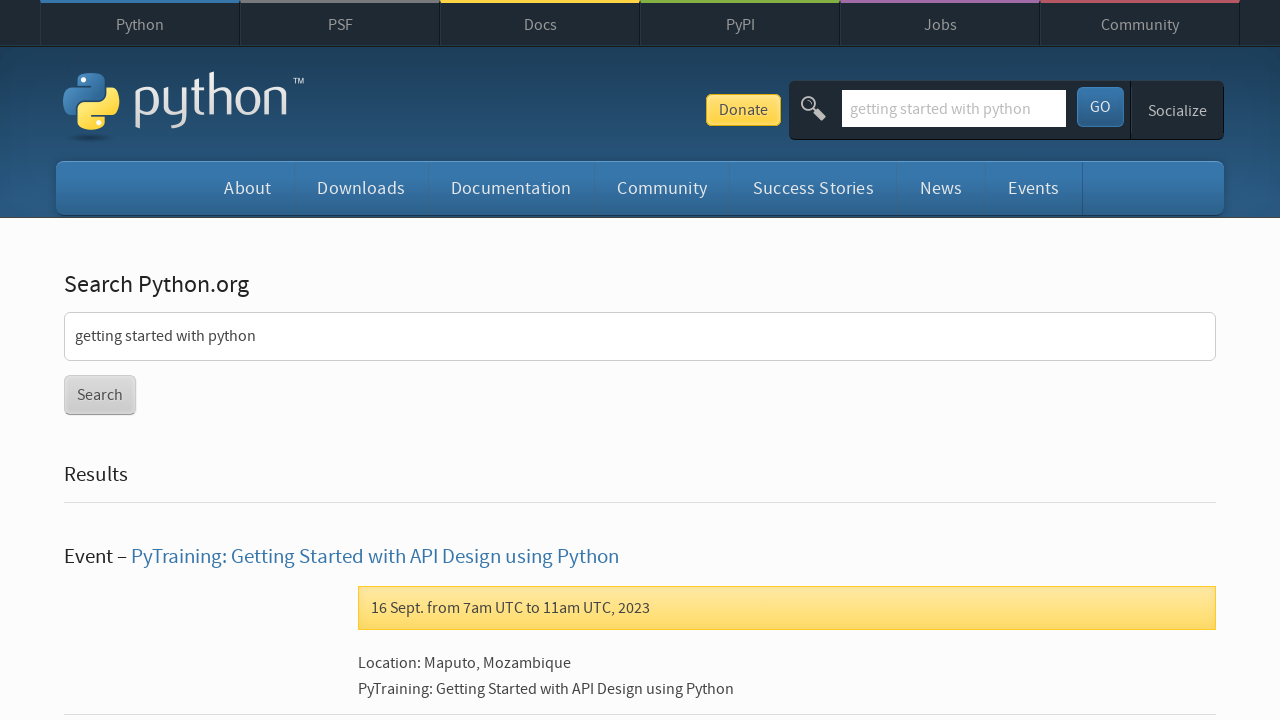

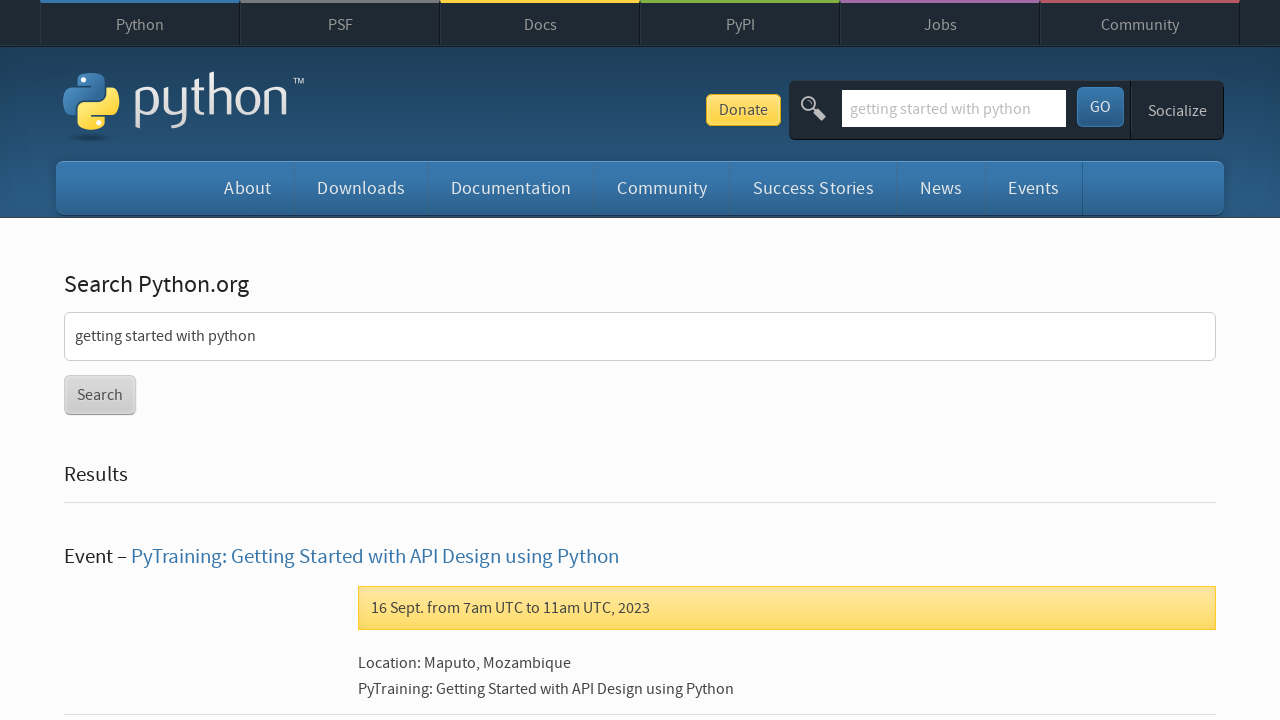